Opens the RedBus website and verifies the page loads by checking the page title

Starting URL: https://www.redbus.in

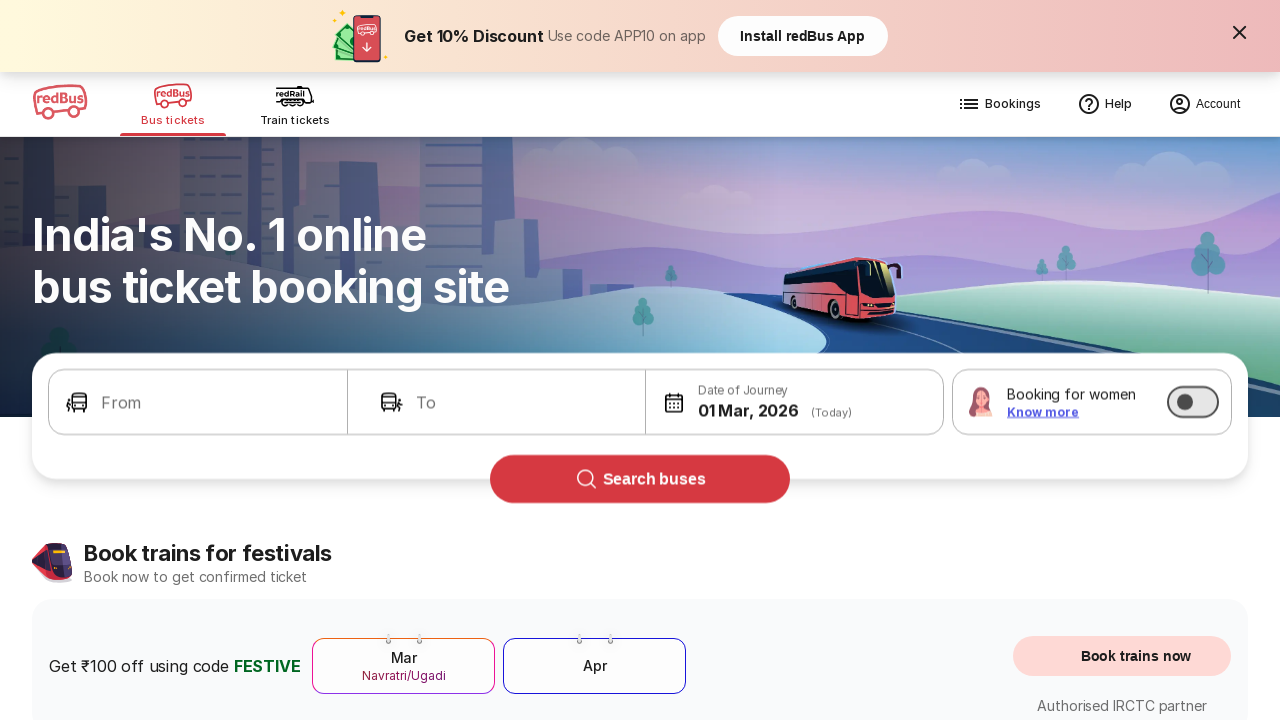

Waited for page to reach domcontentloaded state
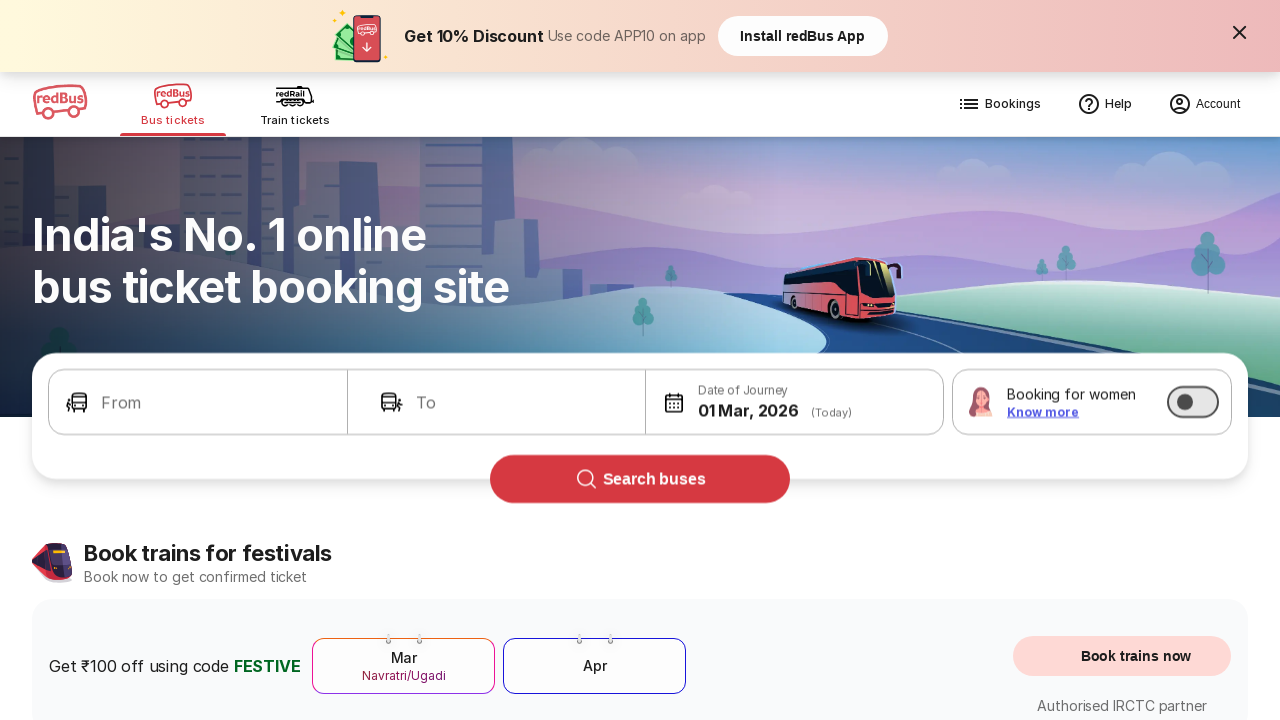

Retrieved page title: Bus Booking Online and Train Tickets at Lowest Price - redBus
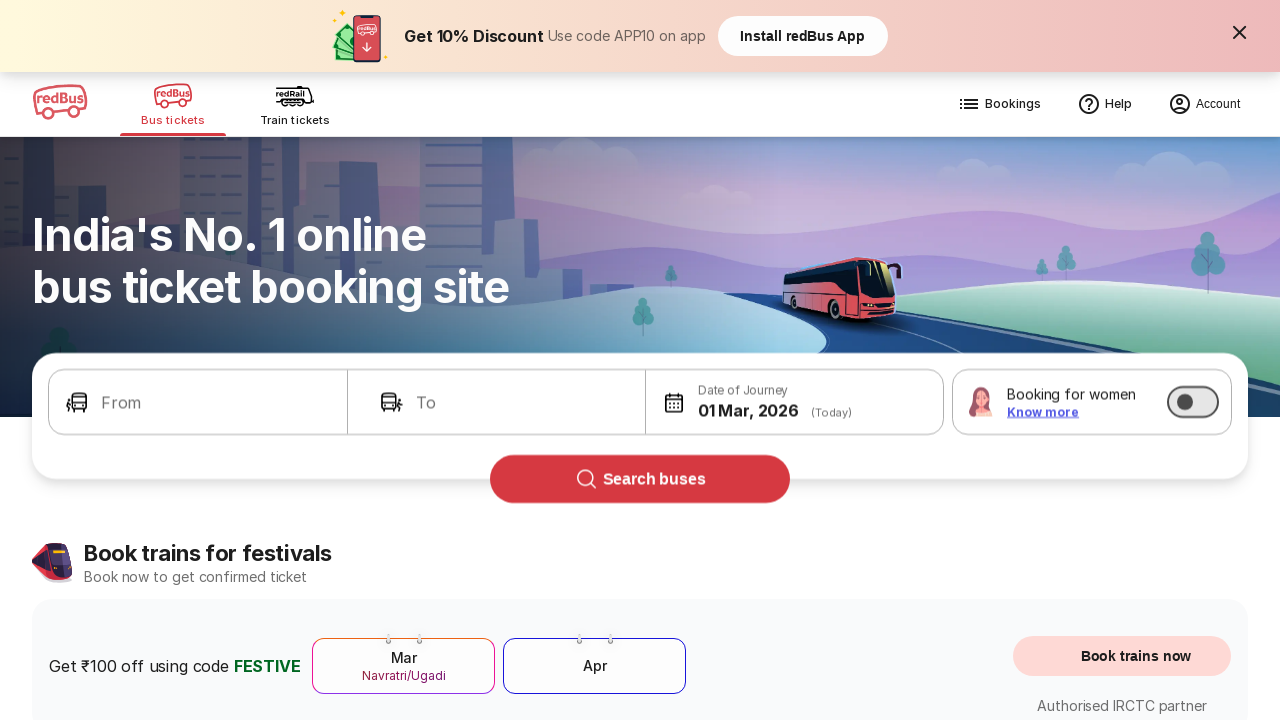

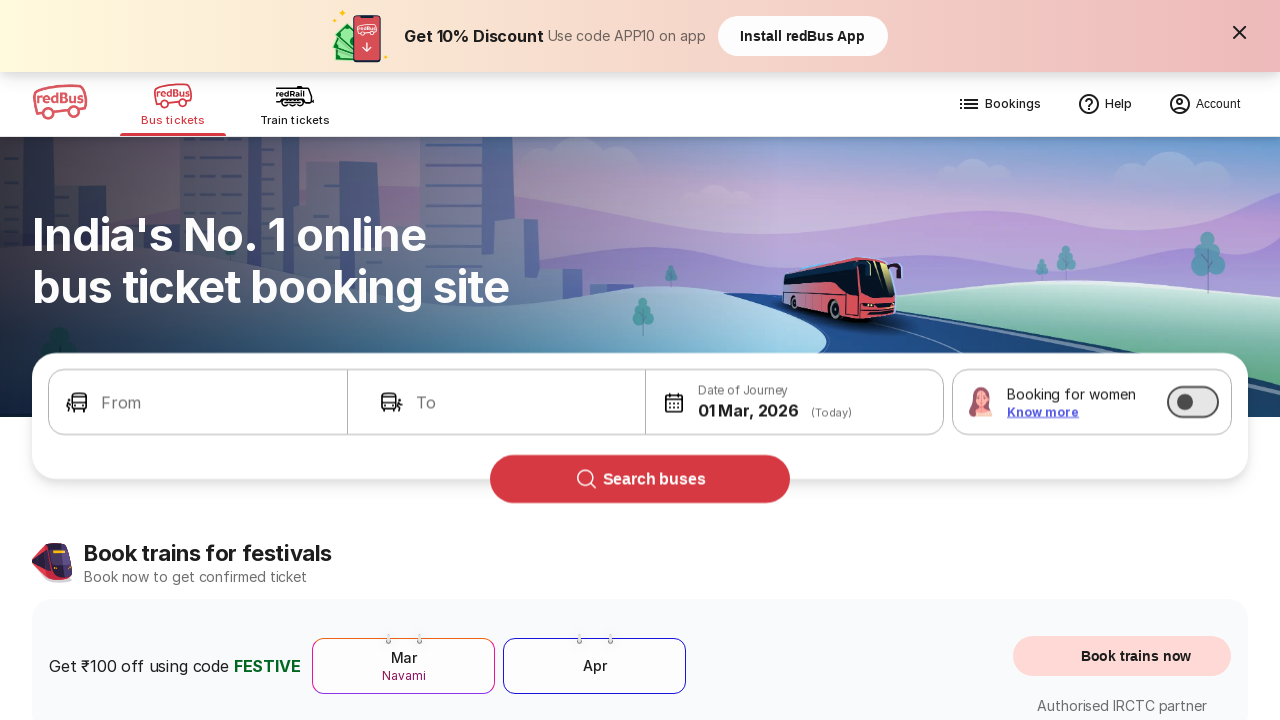